Navigates to the Selenium website and attempts to trigger and dismiss a print dialog using keyboard shortcuts. Note: Print dialog handling via OS-level keyboard events cannot be directly translated to Playwright.

Starting URL: https://www.selenium.dev

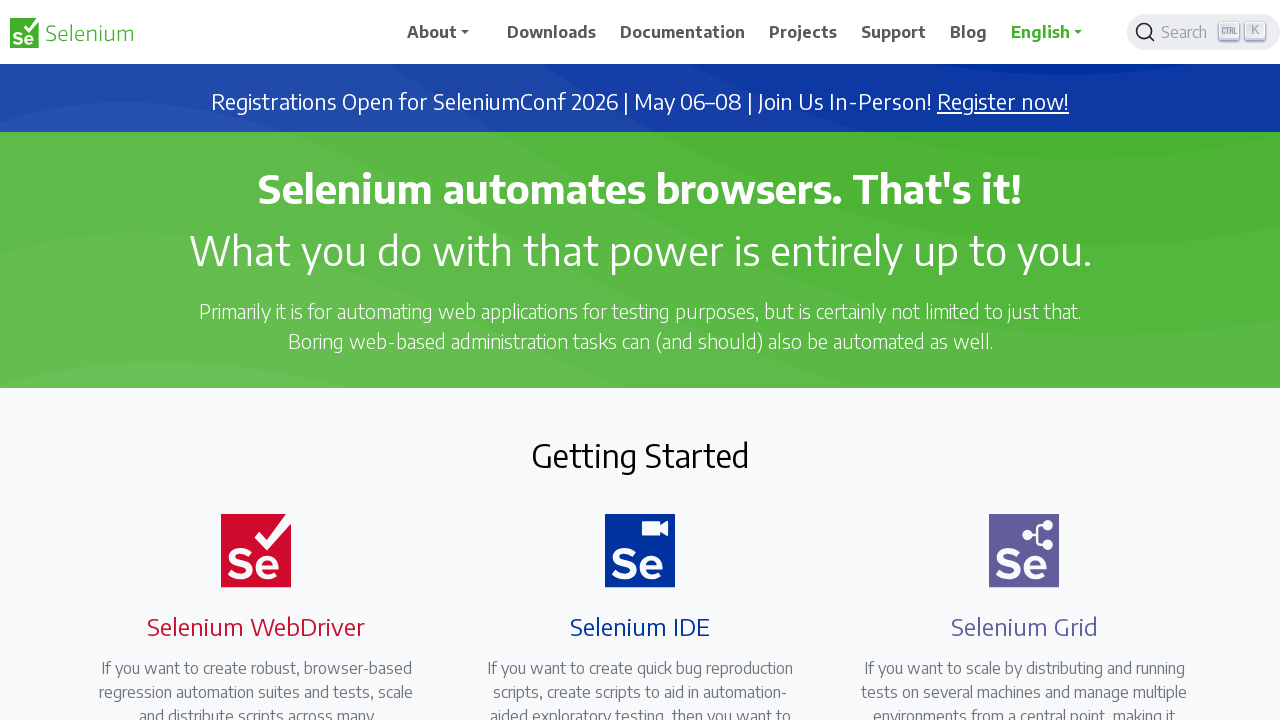

Navigated to Selenium website
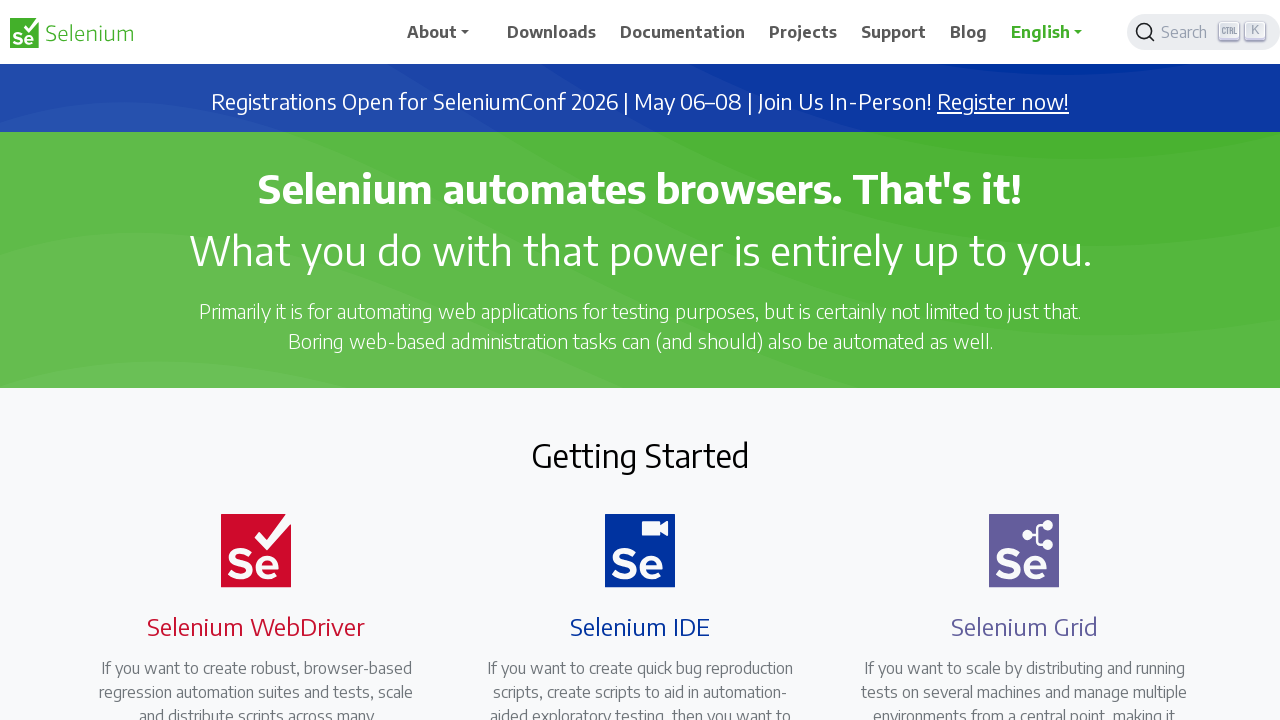

Pressed Ctrl+P to trigger print dialog
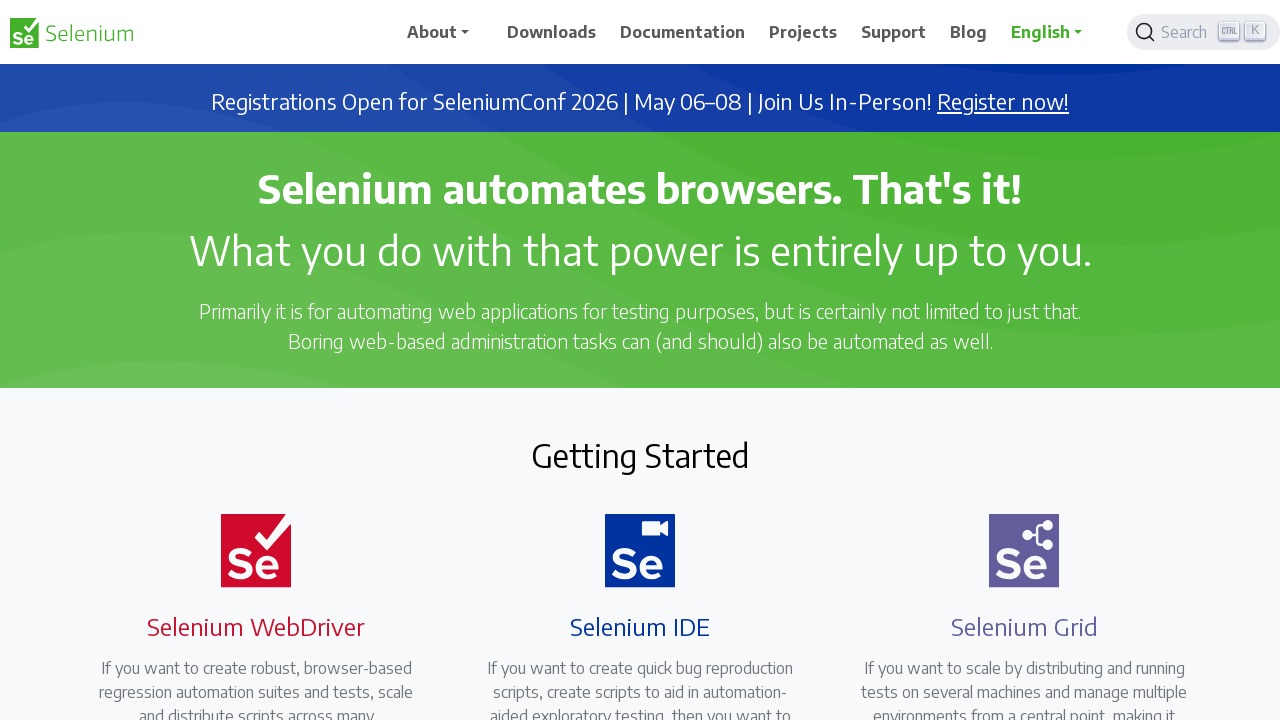

Waited 2 seconds for print dialog to appear
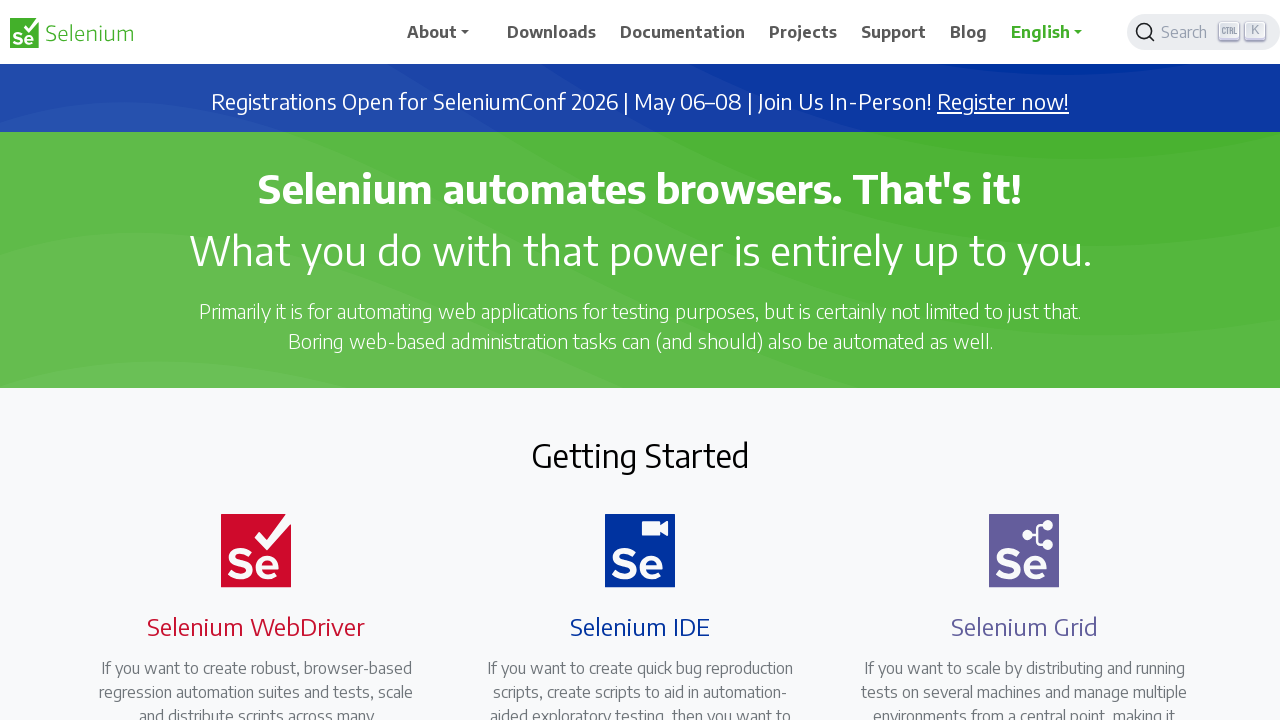

Pressed Tab to navigate within print dialog
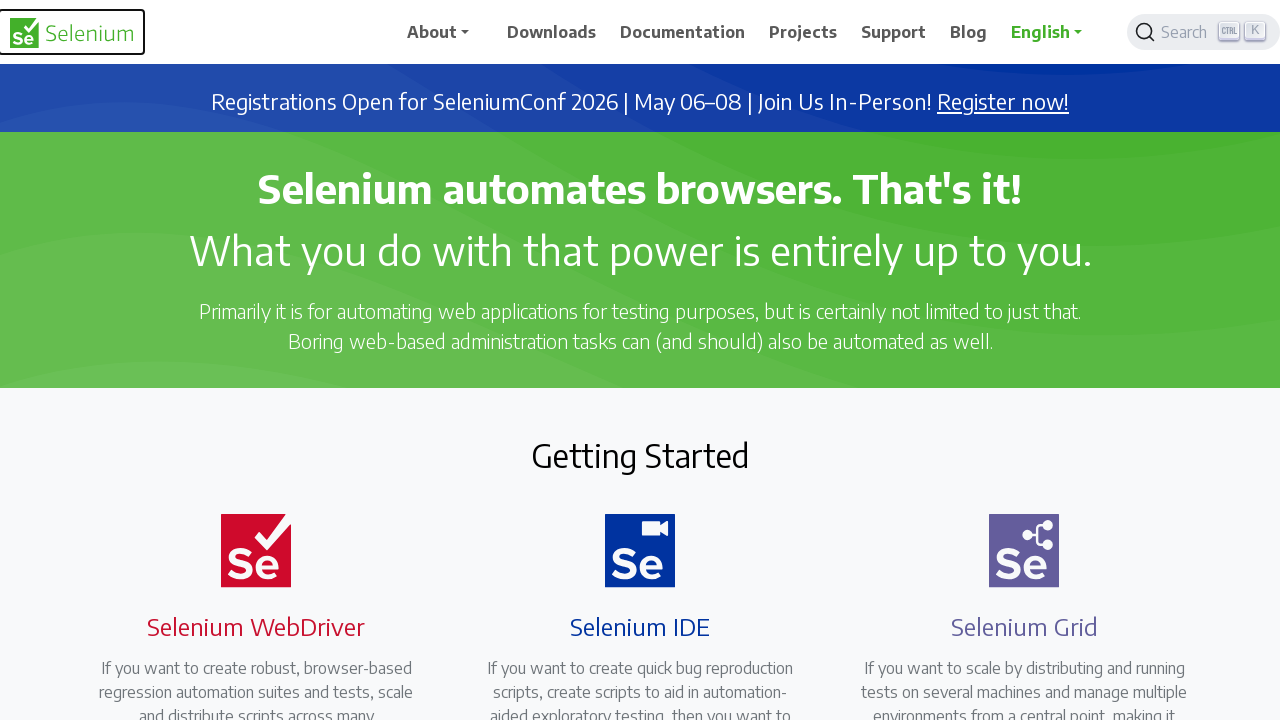

Pressed Enter to close print dialog
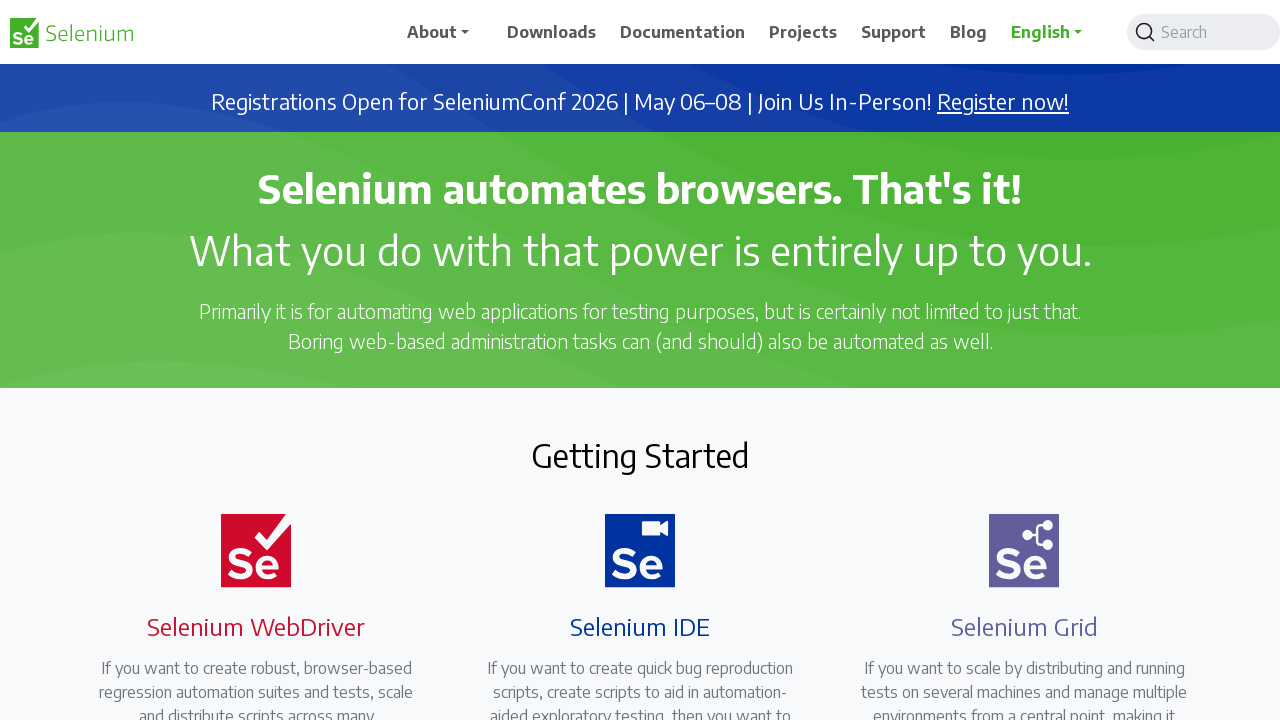

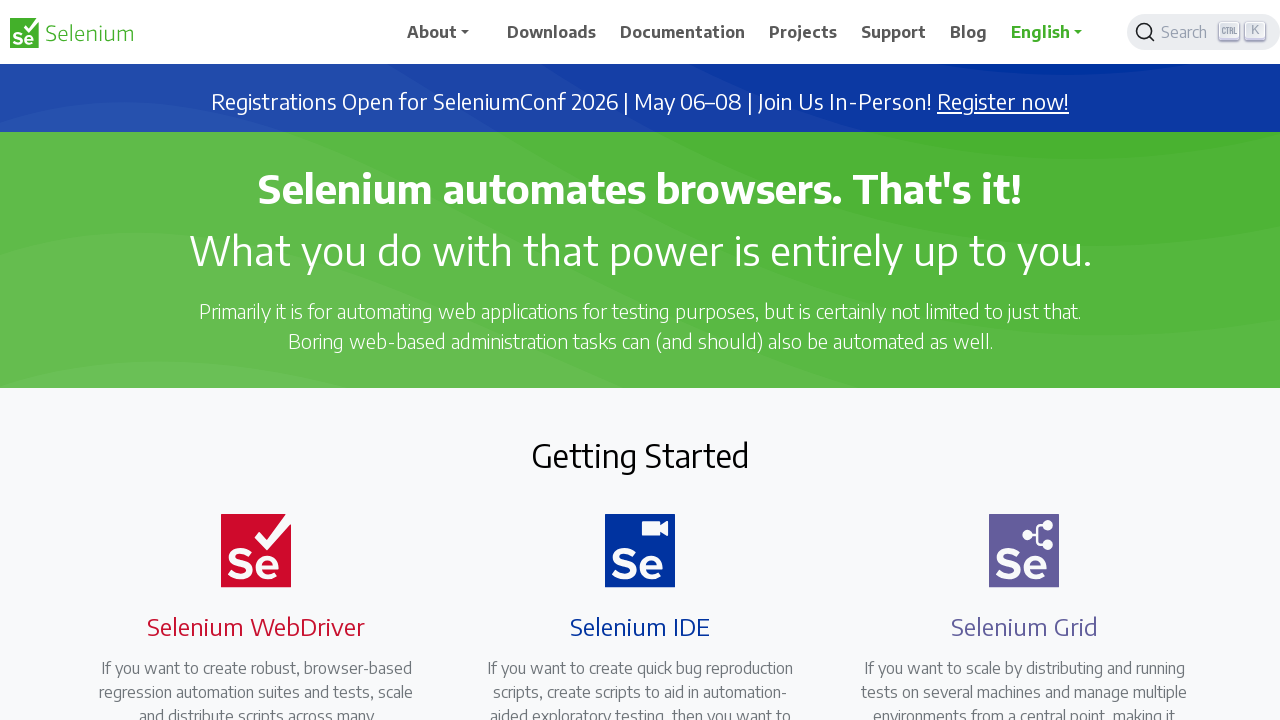